Navigates to the Rahul Shetty Academy Selenium Practice offers page and verifies the page loads successfully

Starting URL: https://rahulshettyacademy.com/seleniumPractise/#/offers

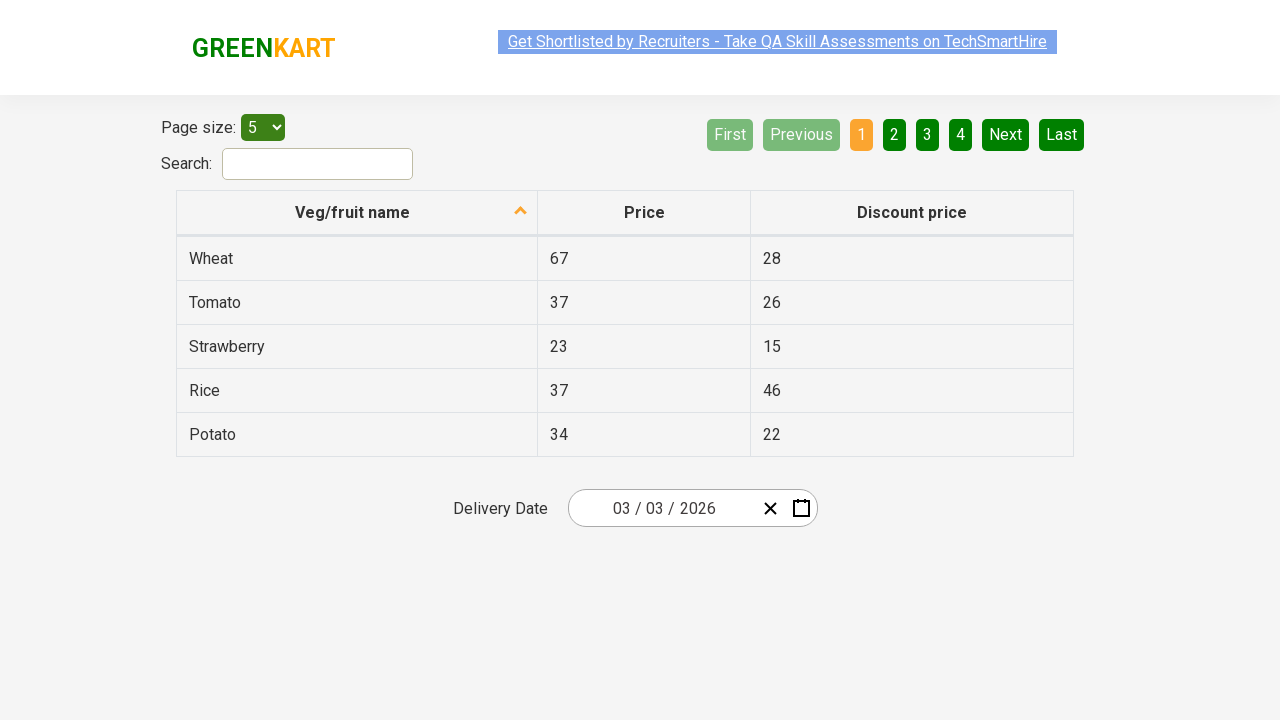

Waited for page DOM to finish loading
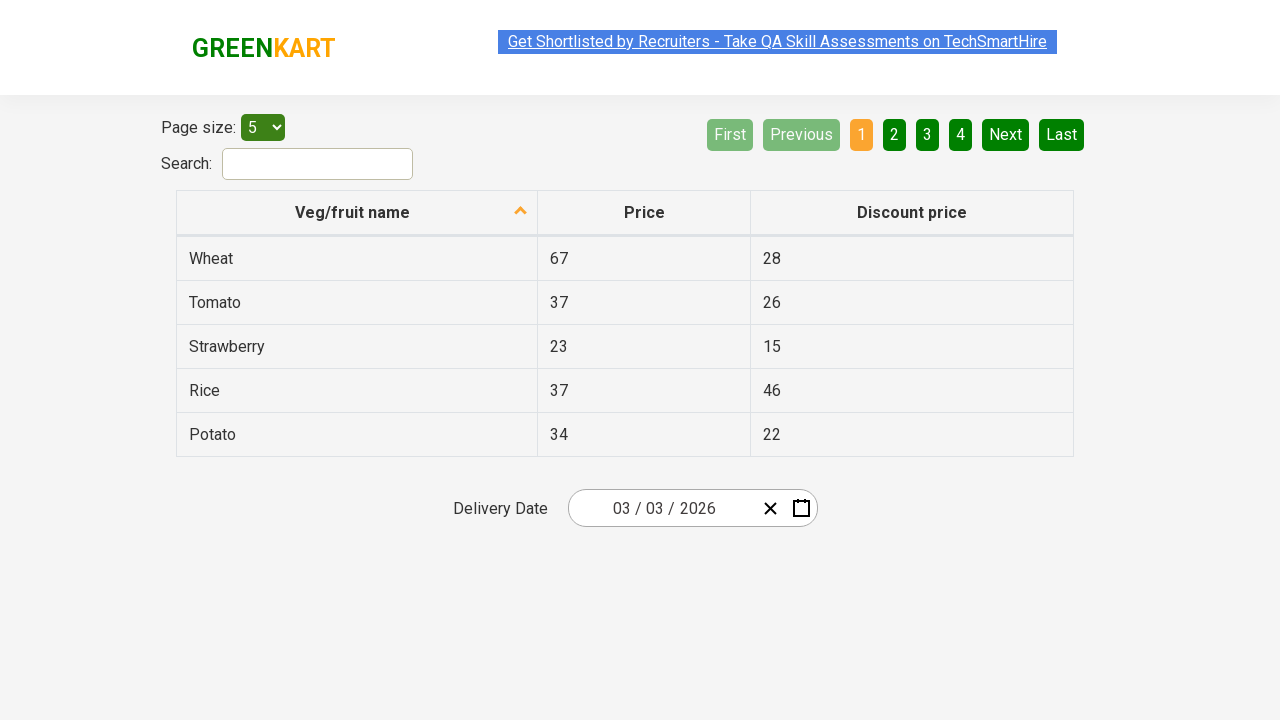

Retrieved page title to verify page loaded successfully
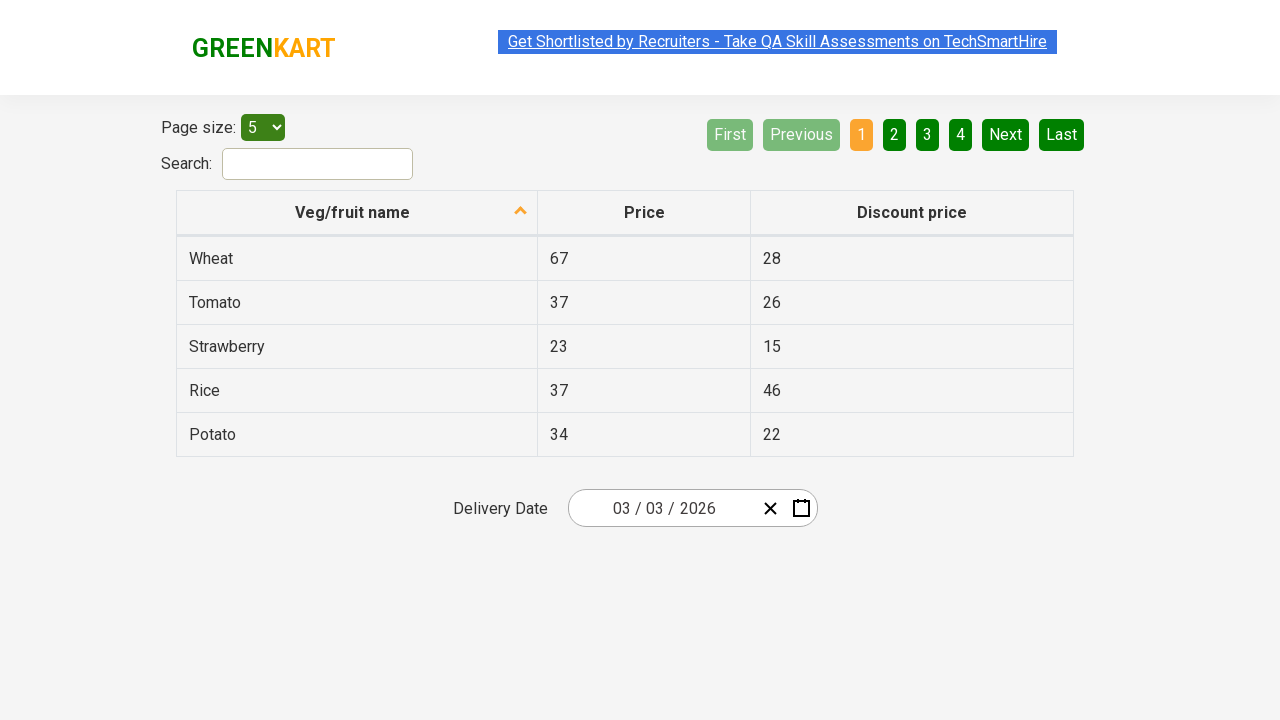

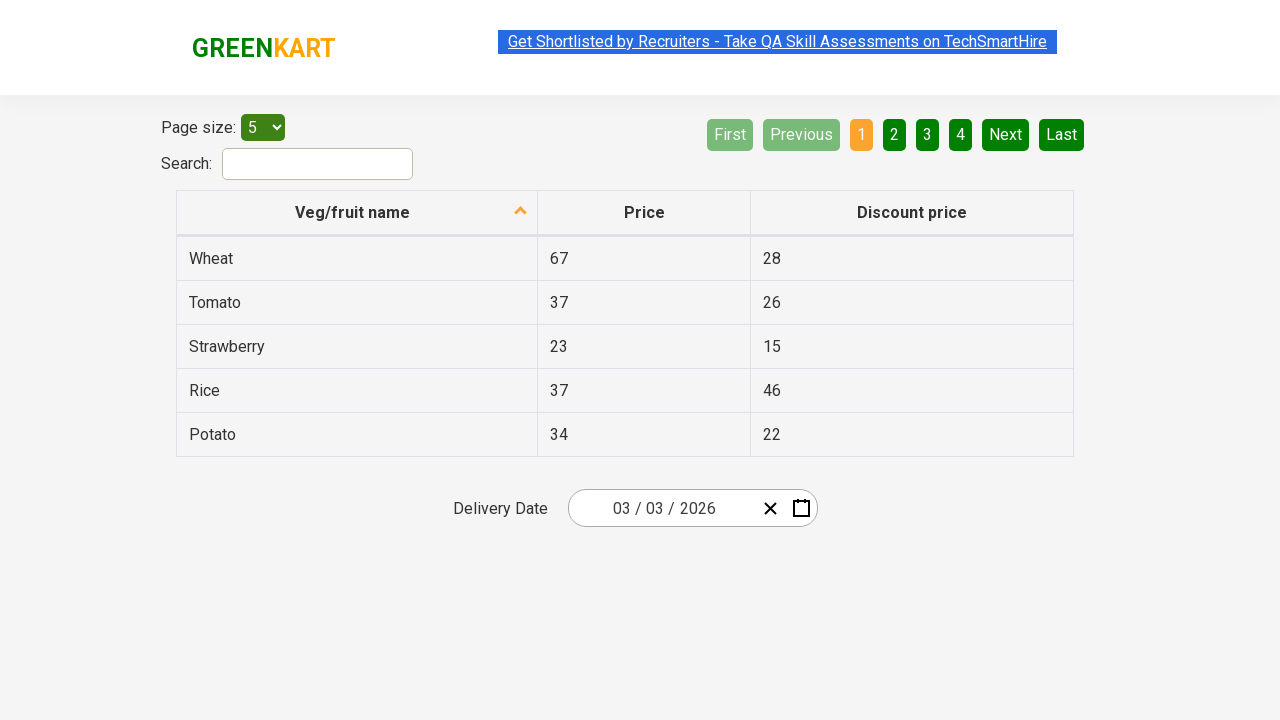